Right-clicks on the RPA link and navigates through the context menu using keyboard actions to open it in a new window

Starting URL: http://greenstech.in/selenium-course-content.html

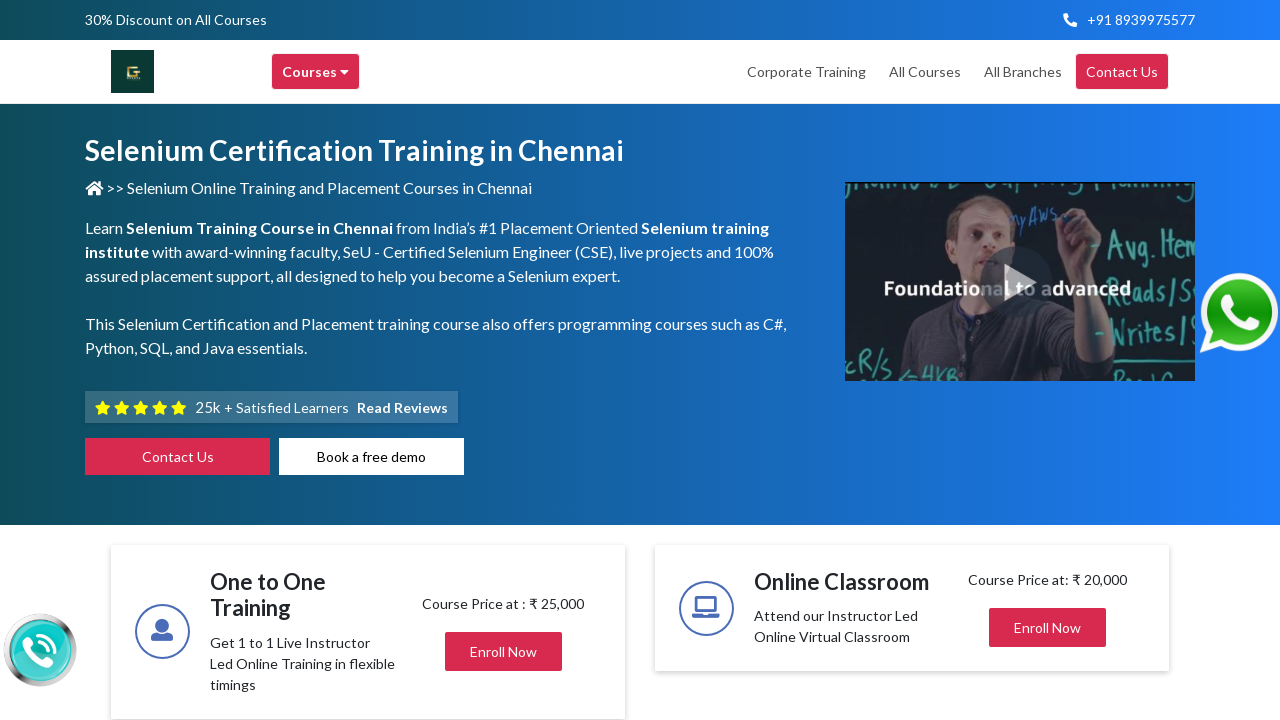

Right-clicked on the RPA link to open context menu at (594, 361) on xpath=//a[text()='RPA']
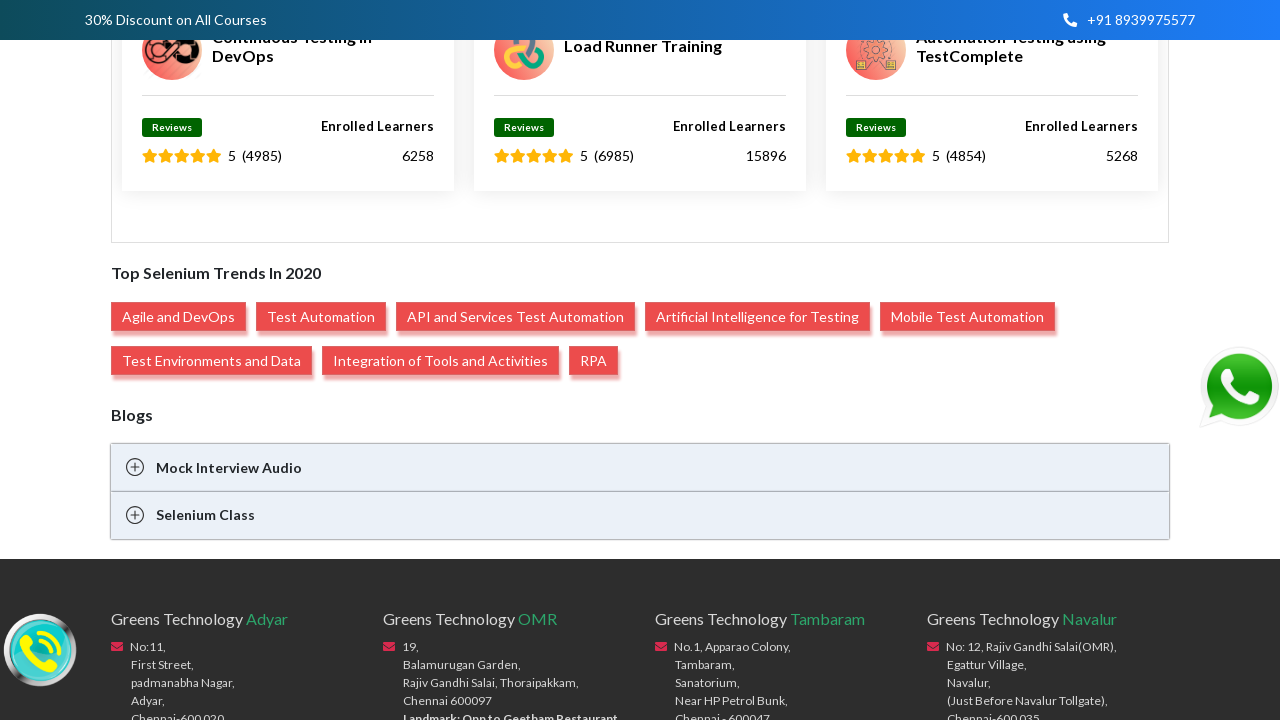

Pressed ArrowDown to navigate context menu (iteration 1 of 6)
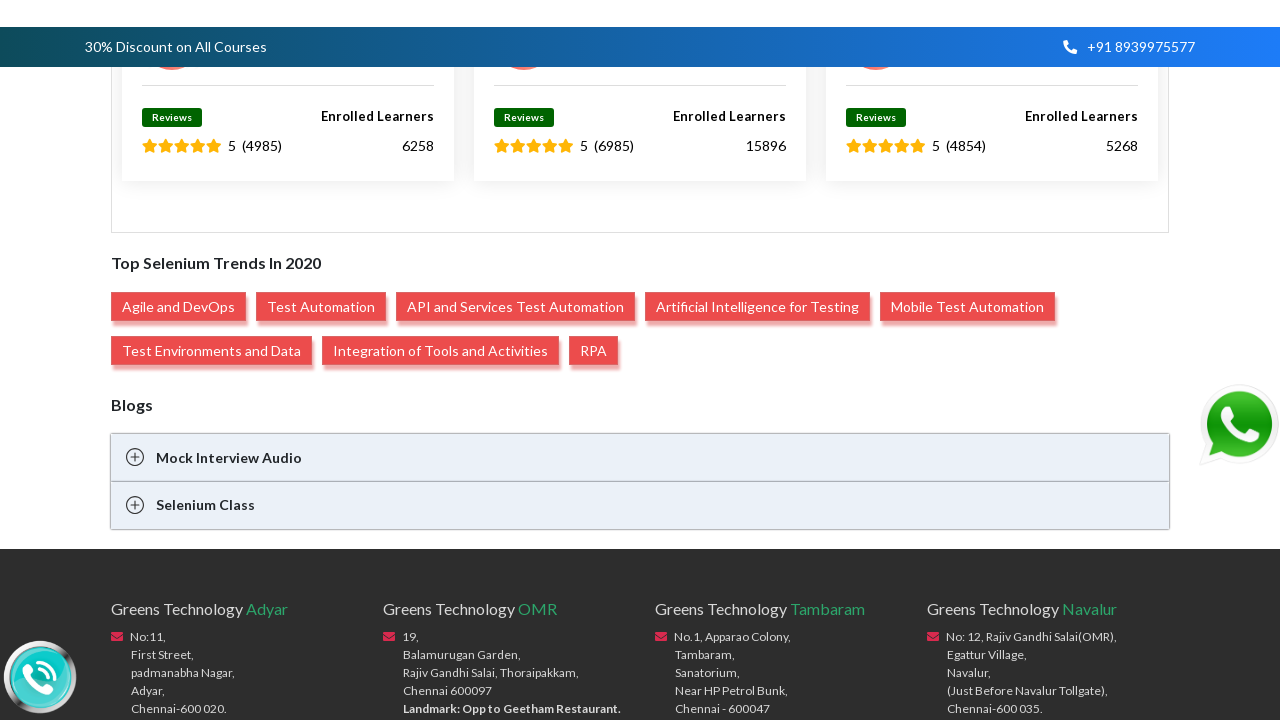

Pressed ArrowDown to navigate context menu (iteration 2 of 6)
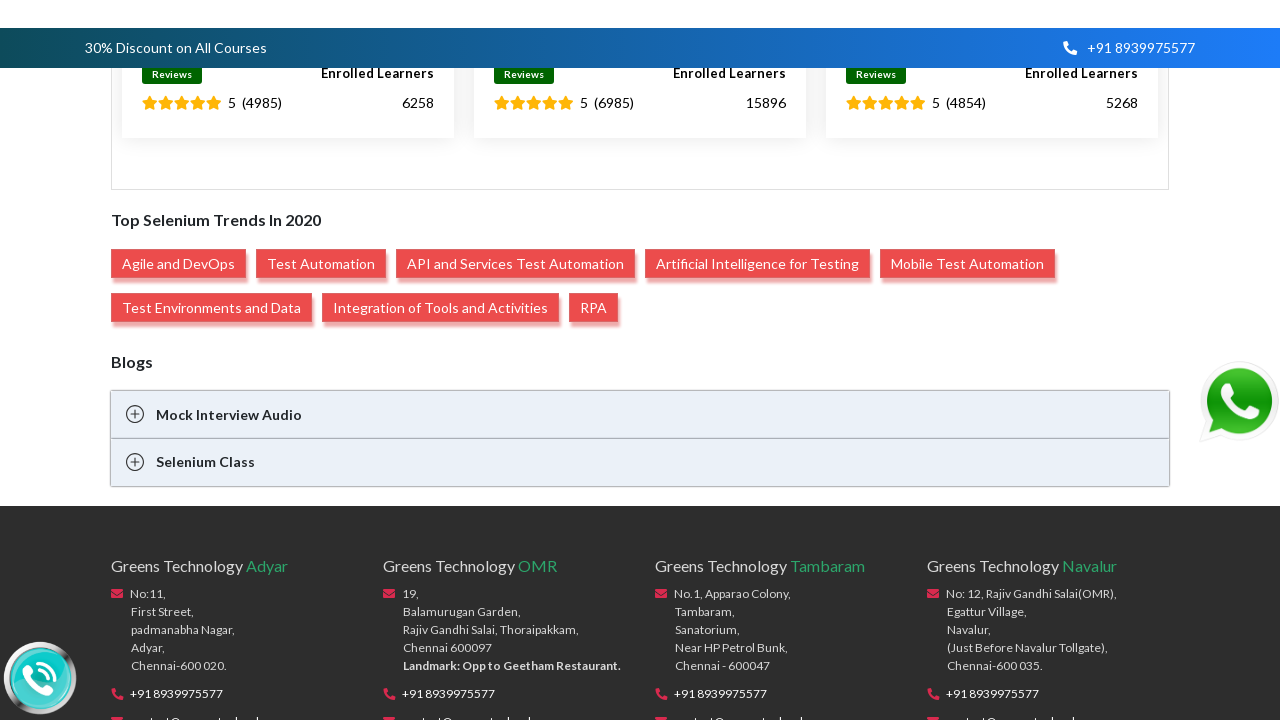

Pressed ArrowDown to navigate context menu (iteration 3 of 6)
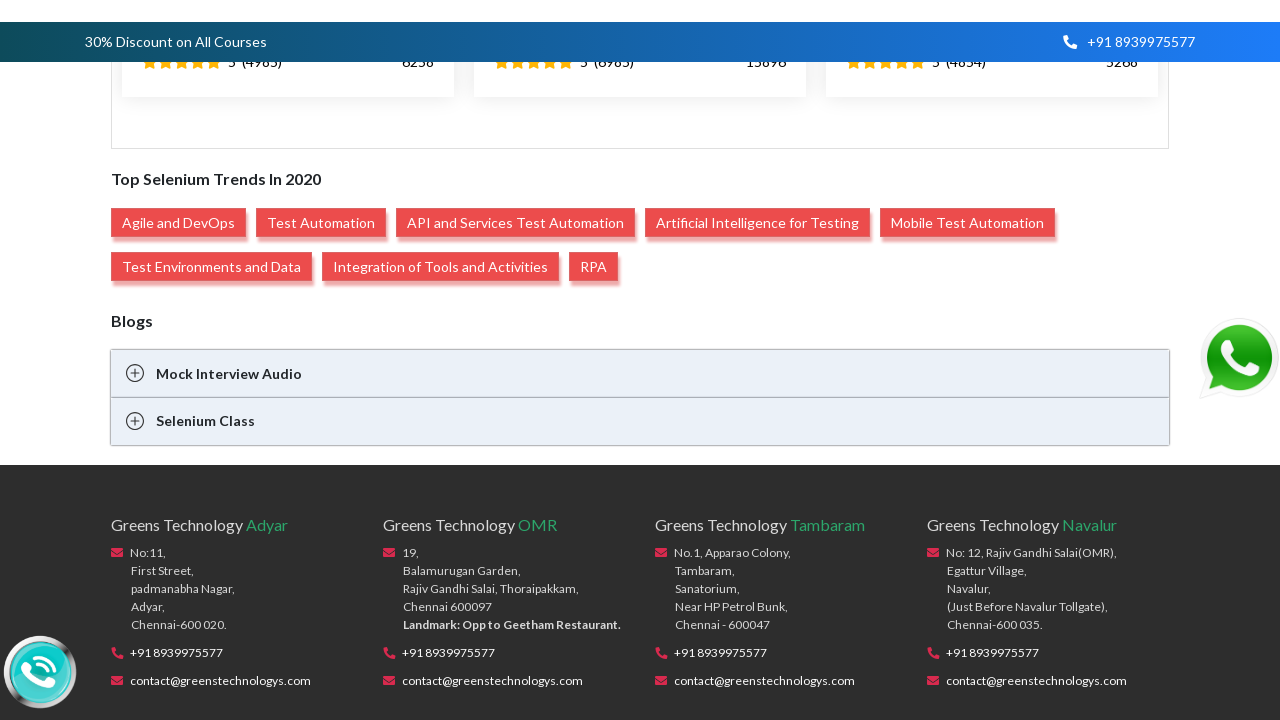

Pressed ArrowDown to navigate context menu (iteration 4 of 6)
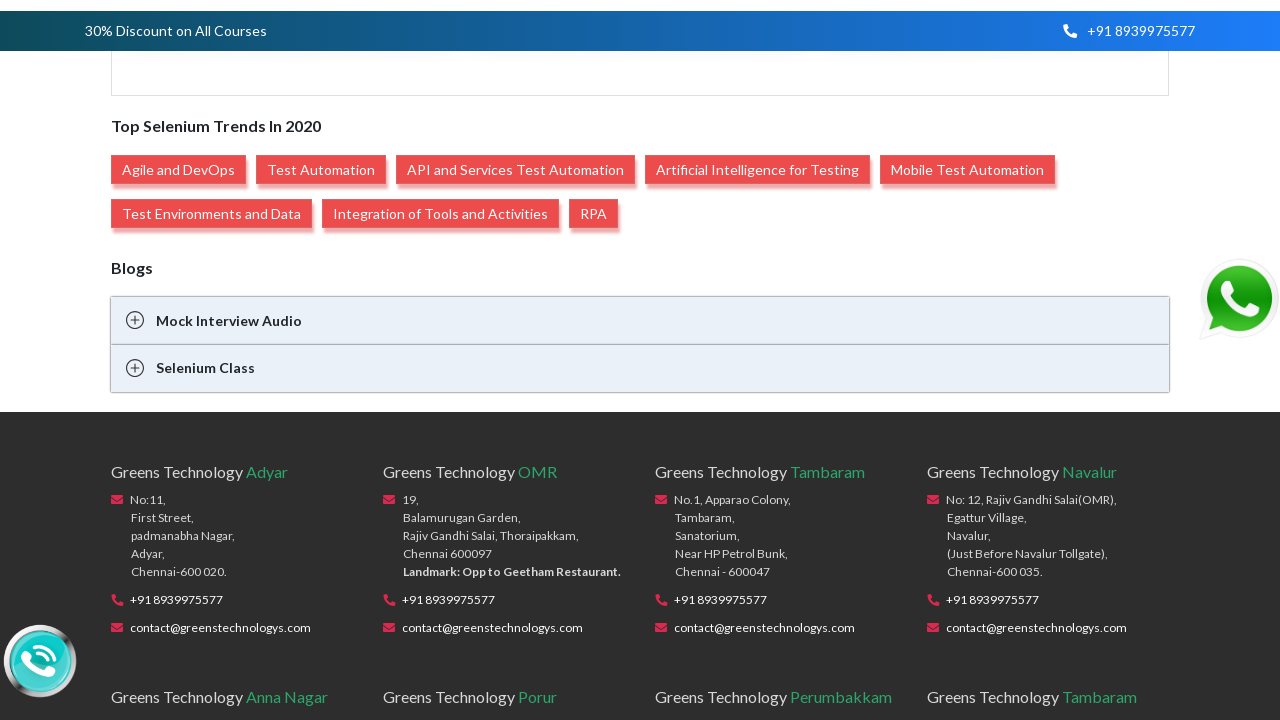

Pressed ArrowDown to navigate context menu (iteration 5 of 6)
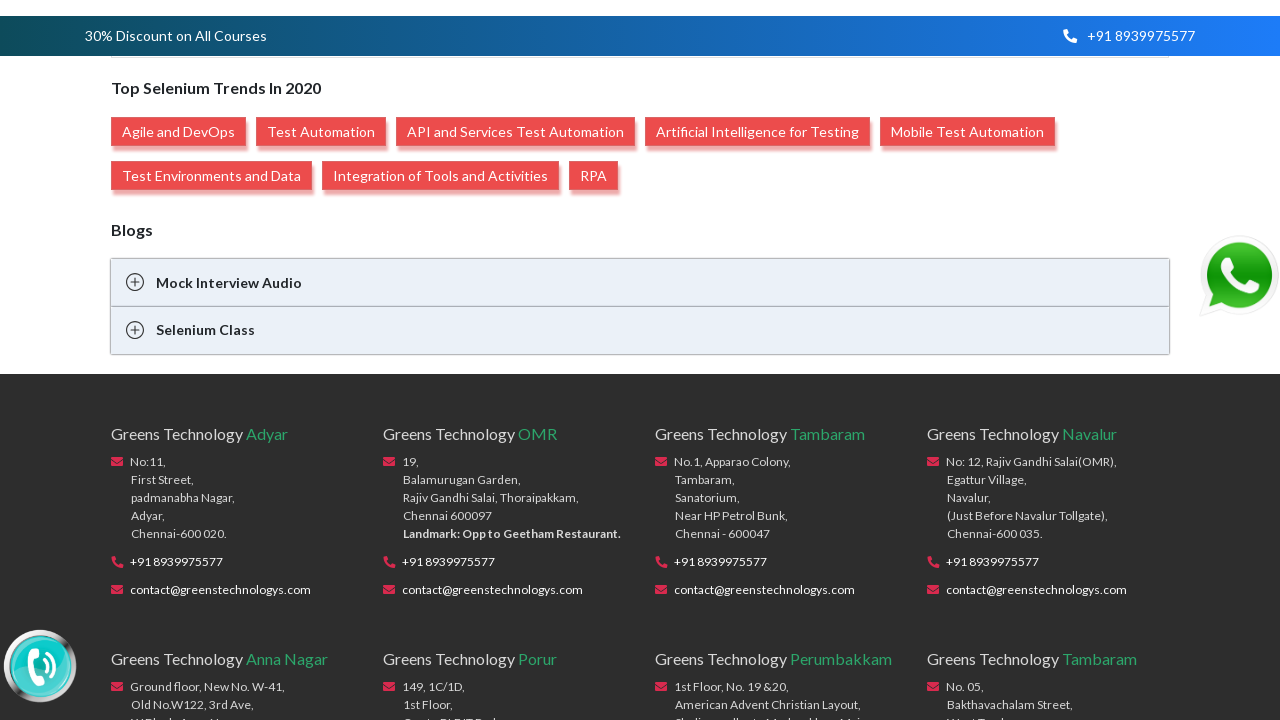

Pressed ArrowDown to navigate context menu (iteration 6 of 6)
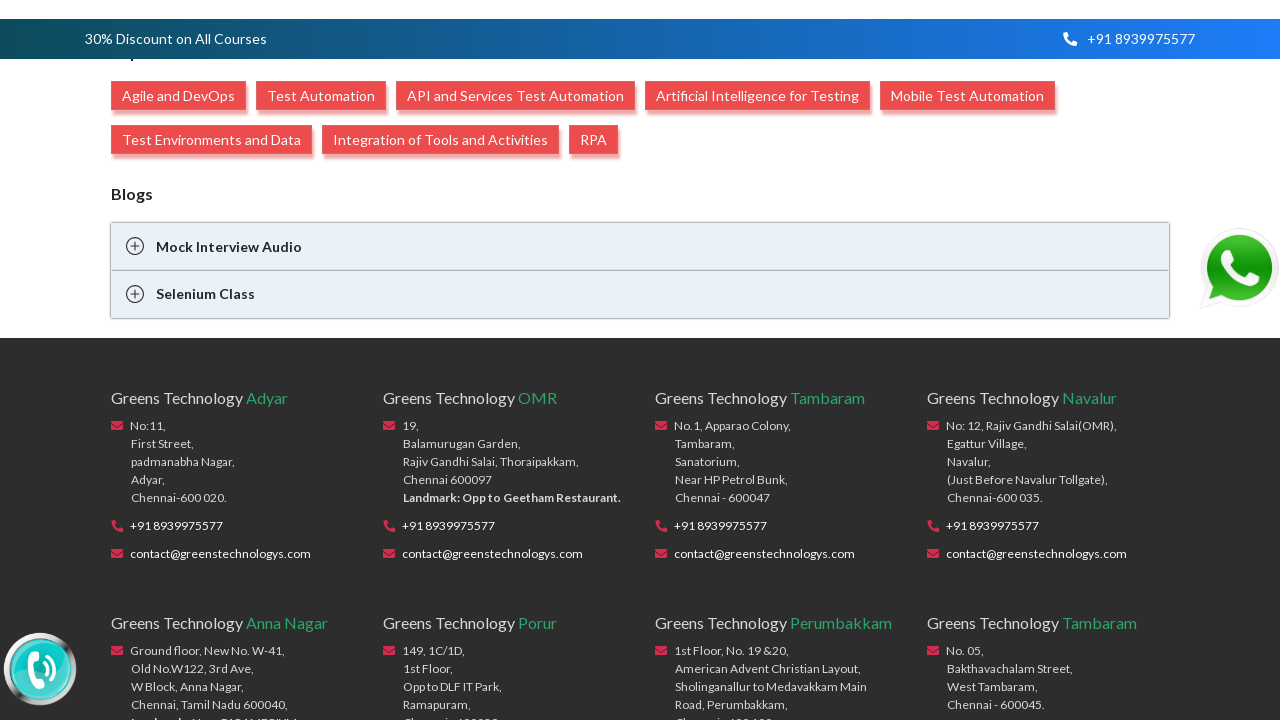

Pressed Enter to open RPA link in new window
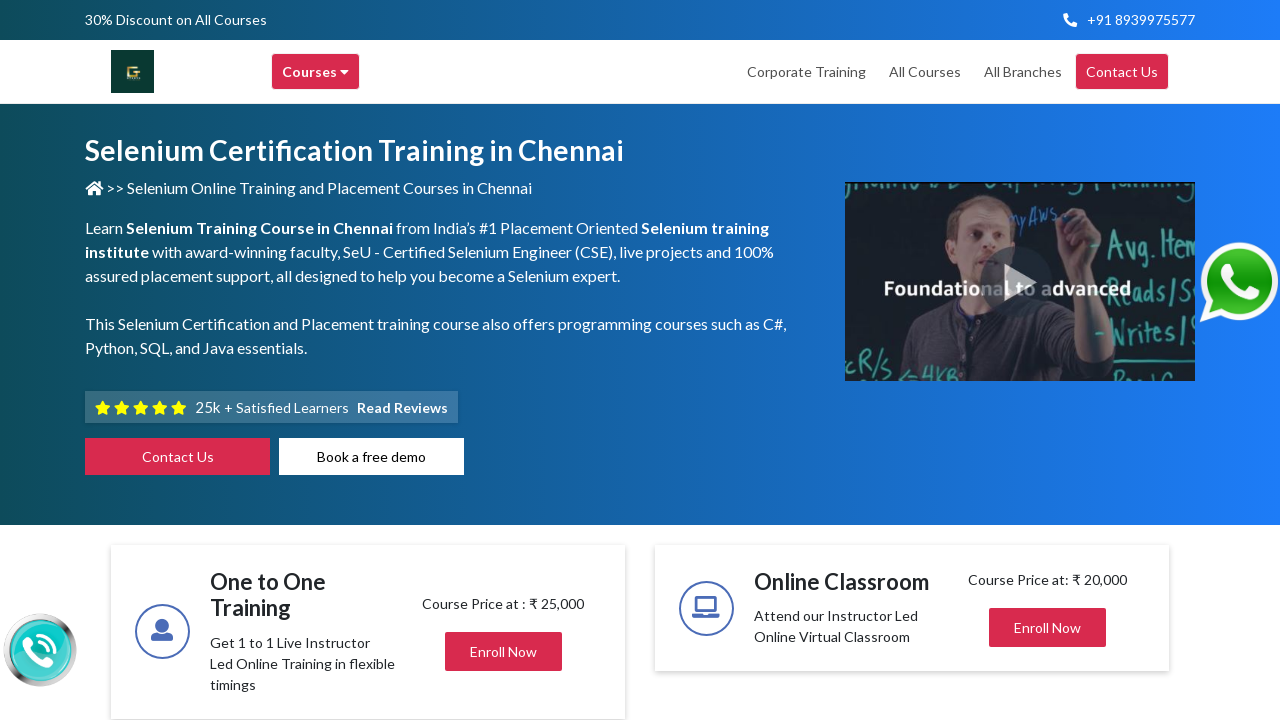

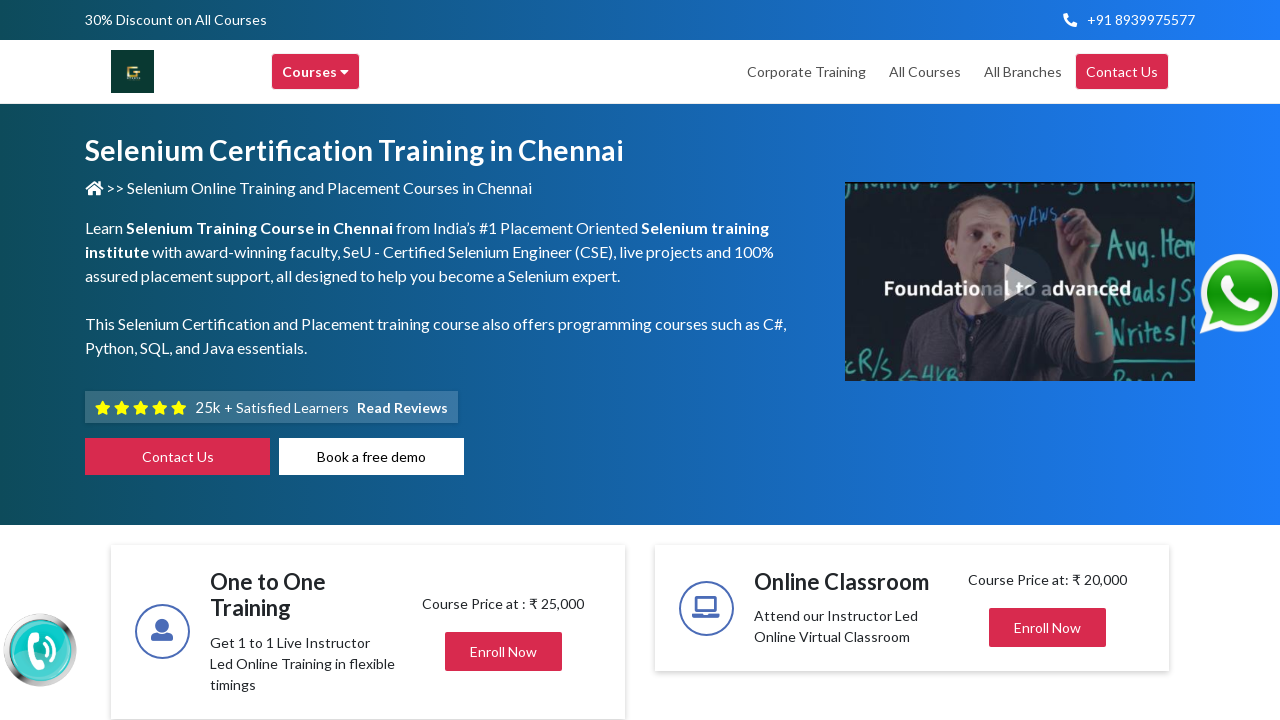